Automates browsing the OpenLibrary website to navigate through book categories, access the Subjects section via the Browse link, click "See more options", and verify that Tamil books are available (checking for more than 1000 books).

Starting URL: https://www.openlibrary.org/

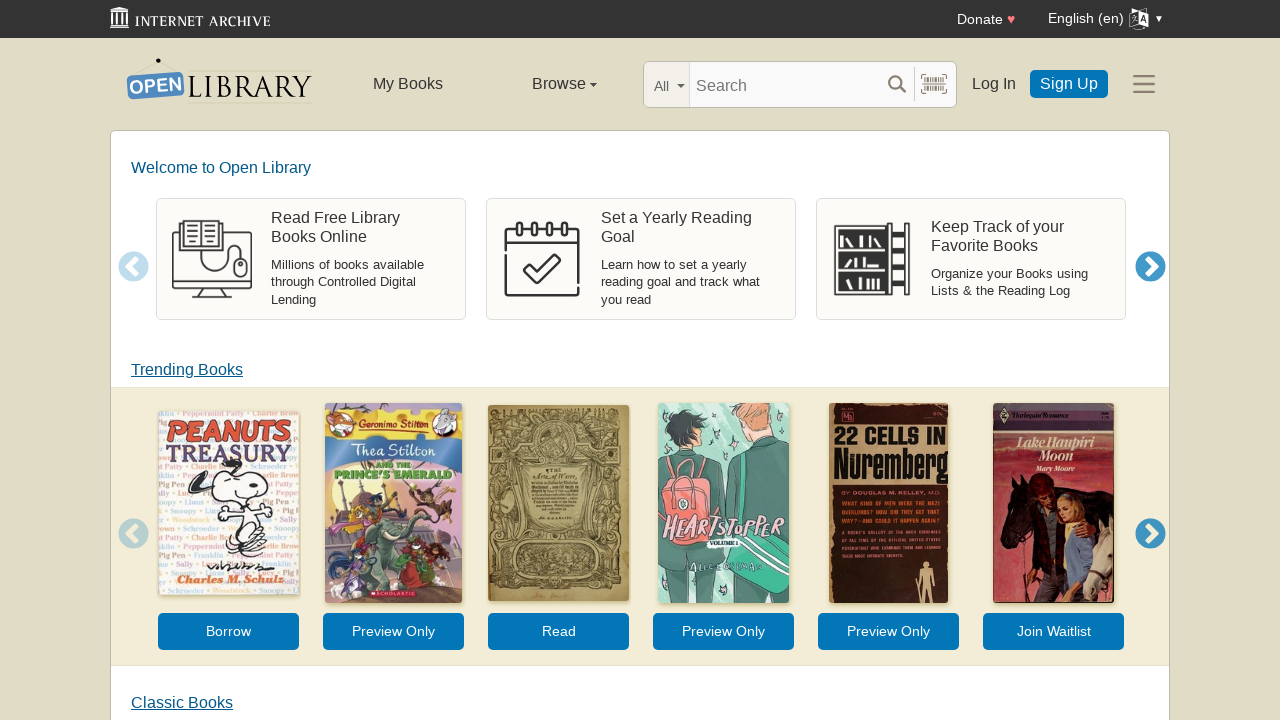

Waited for home page to load (domcontentloaded)
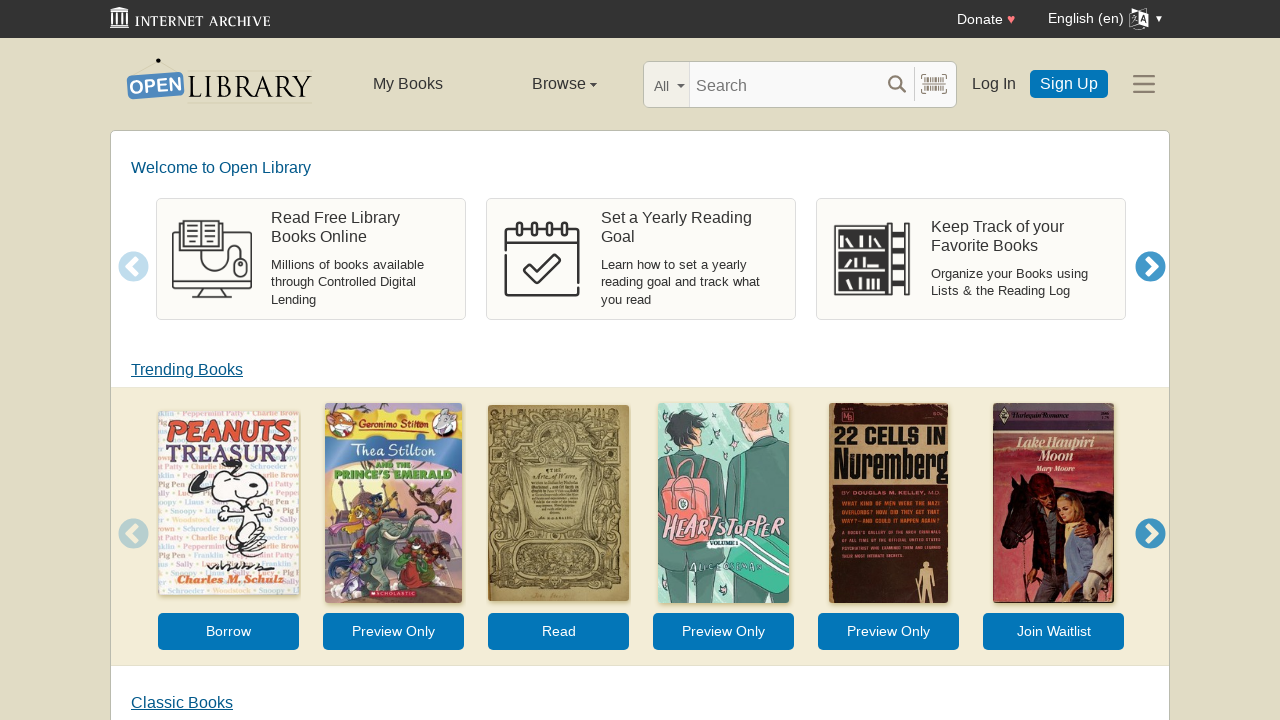

Clicked on Browse link in navigation at (564, 84) on text=Browse
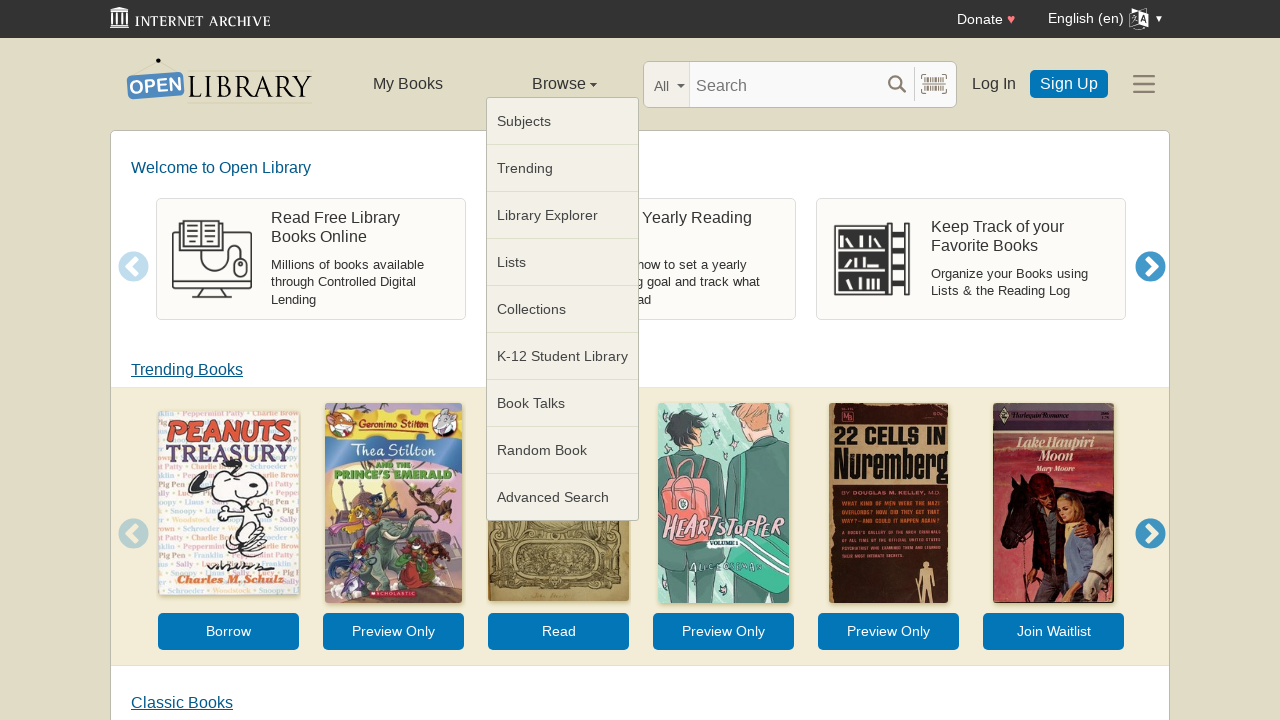

Subjects menu item became visible
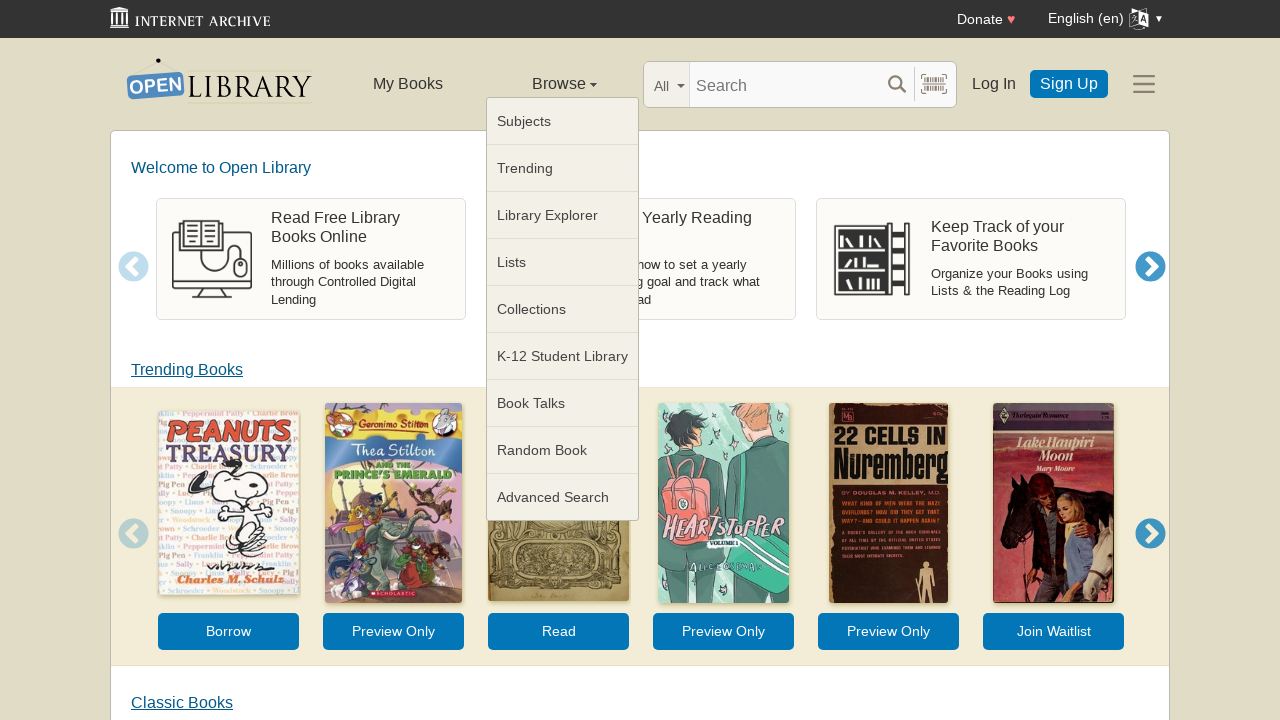

Clicked on Subjects menu item at (562, 121) on text=Subjects
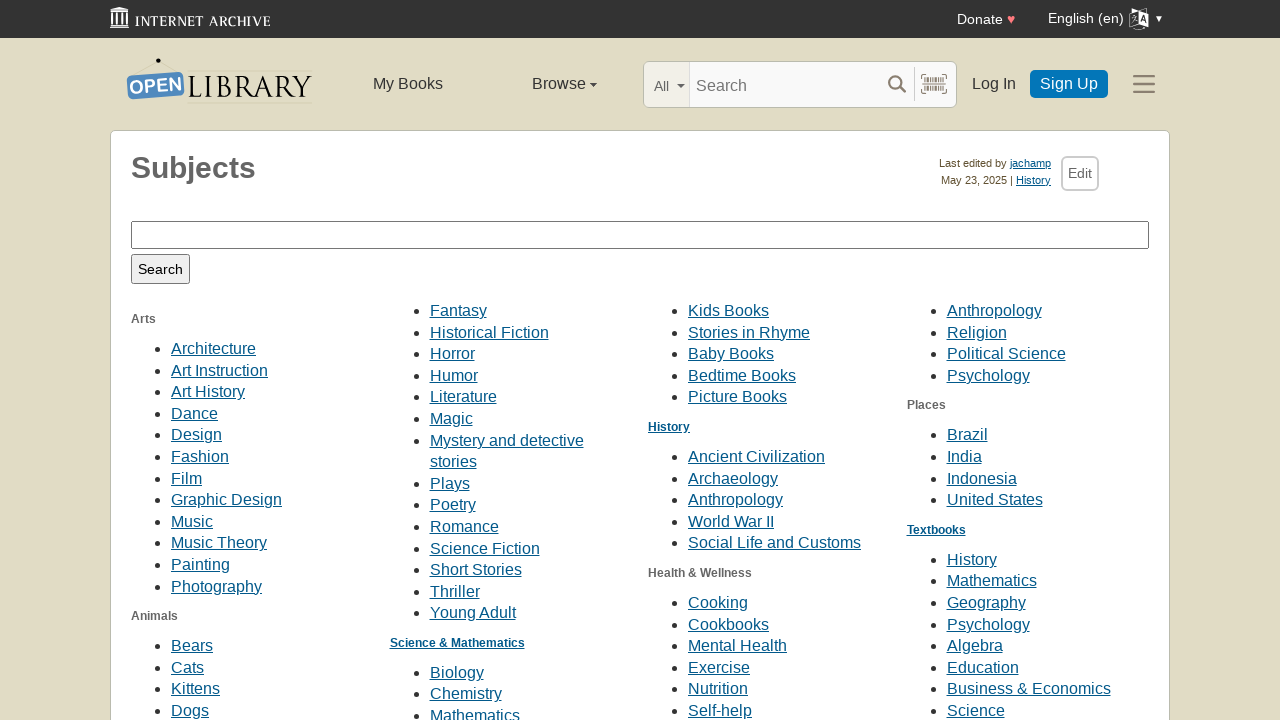

Subjects page loaded (domcontentloaded)
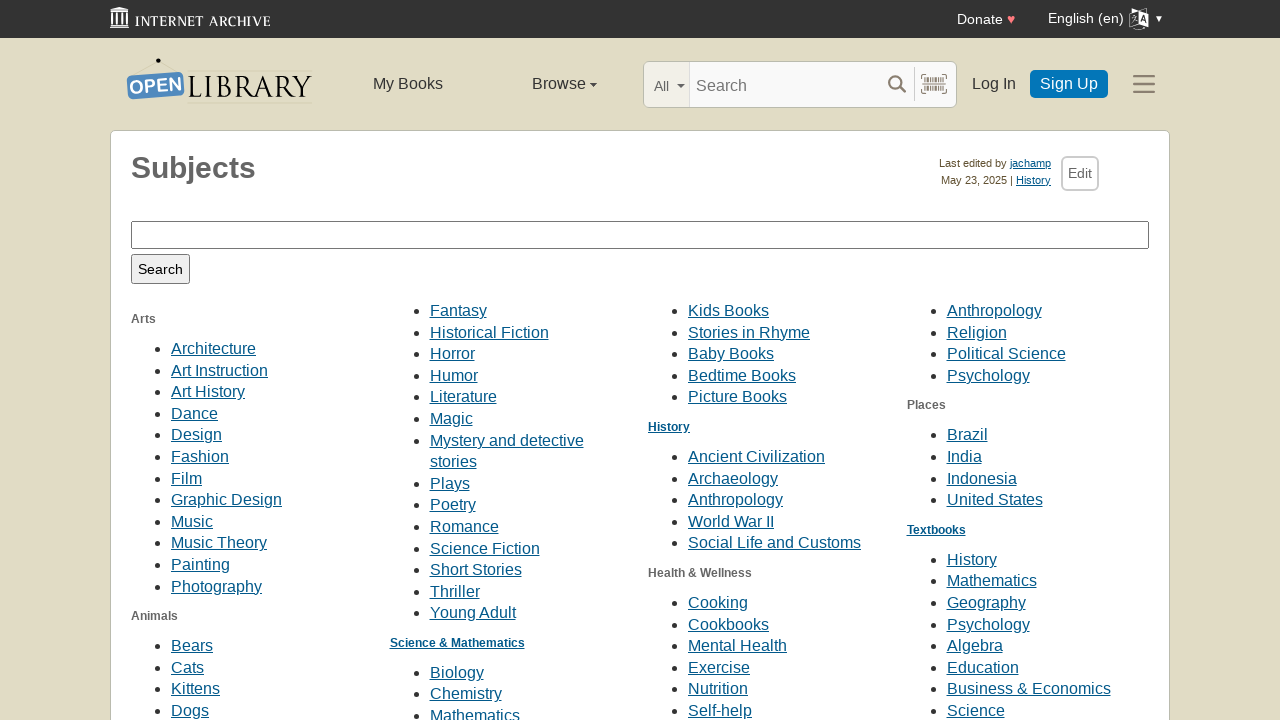

See more button became visible
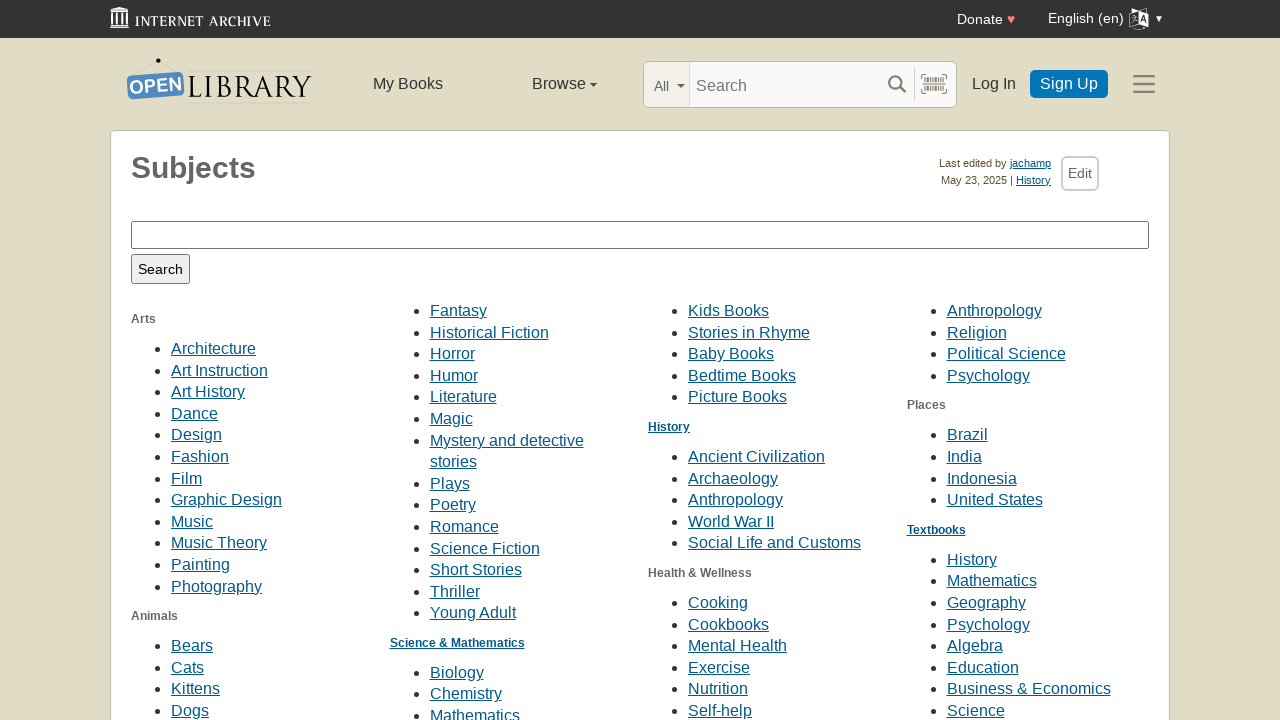

Clicked on See more button to expand subject list at (987, 360) on text=See more
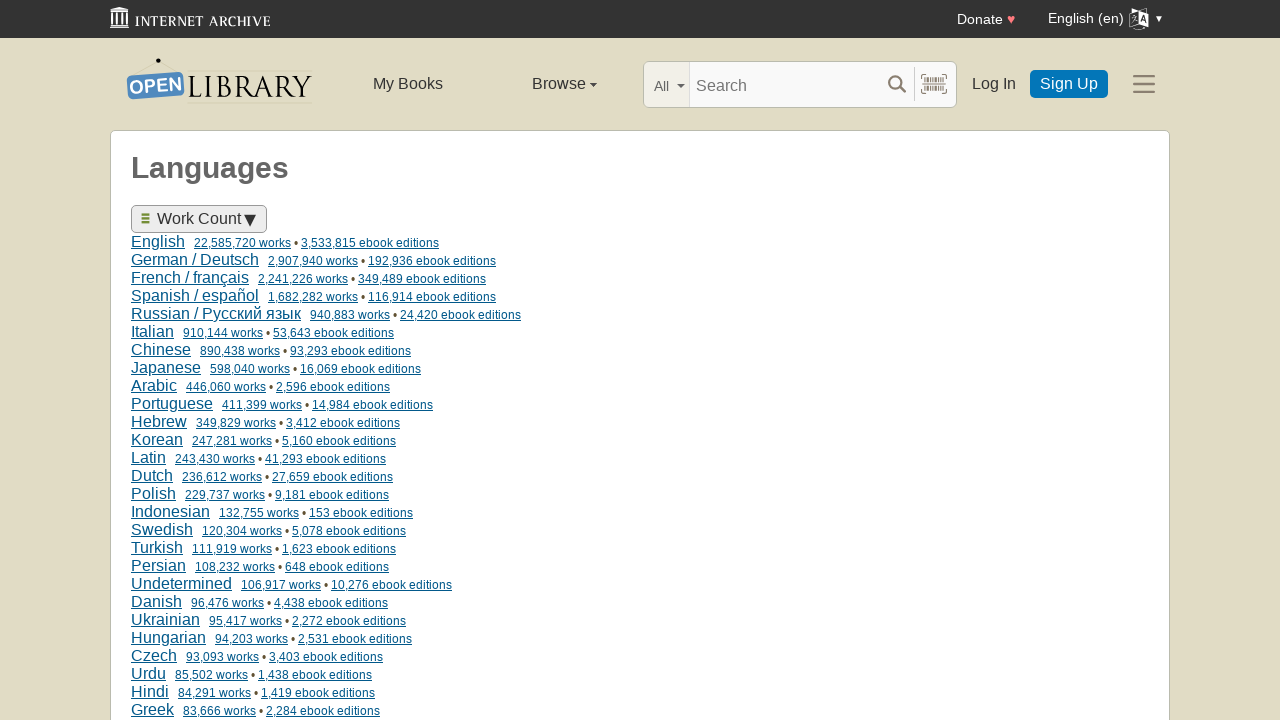

Expanded subject list loaded (domcontentloaded)
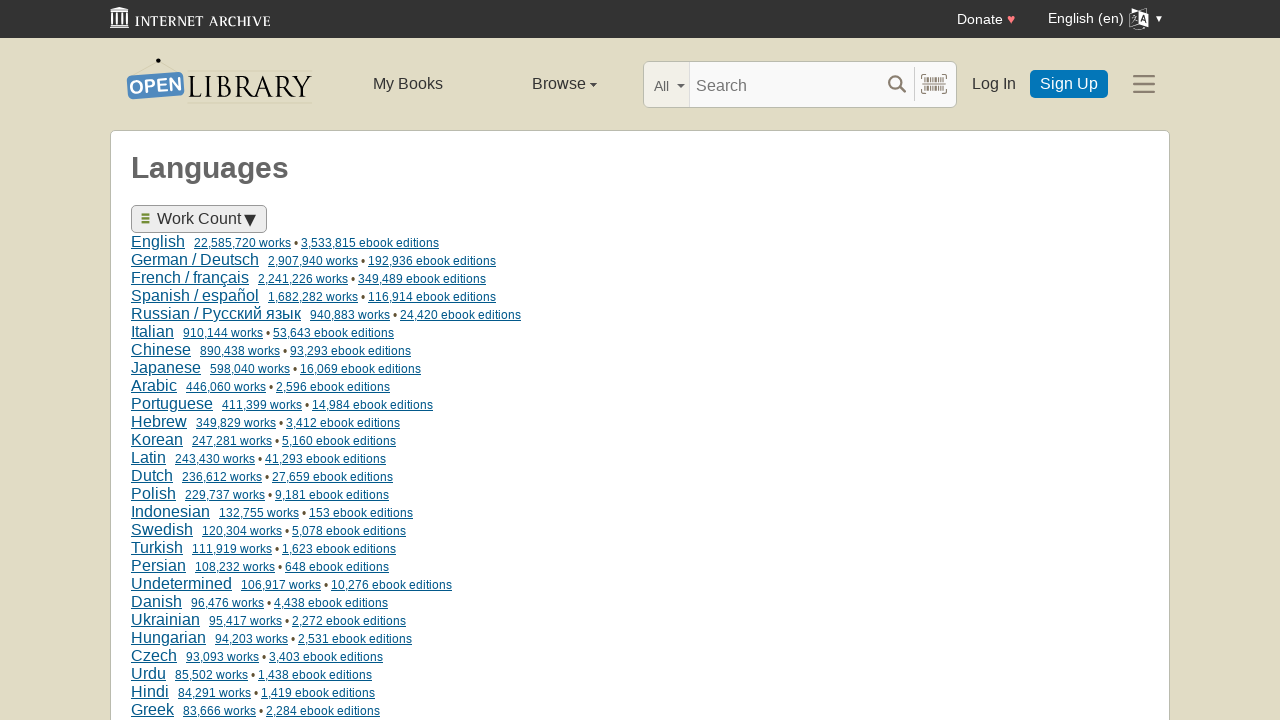

Tamil books link became visible
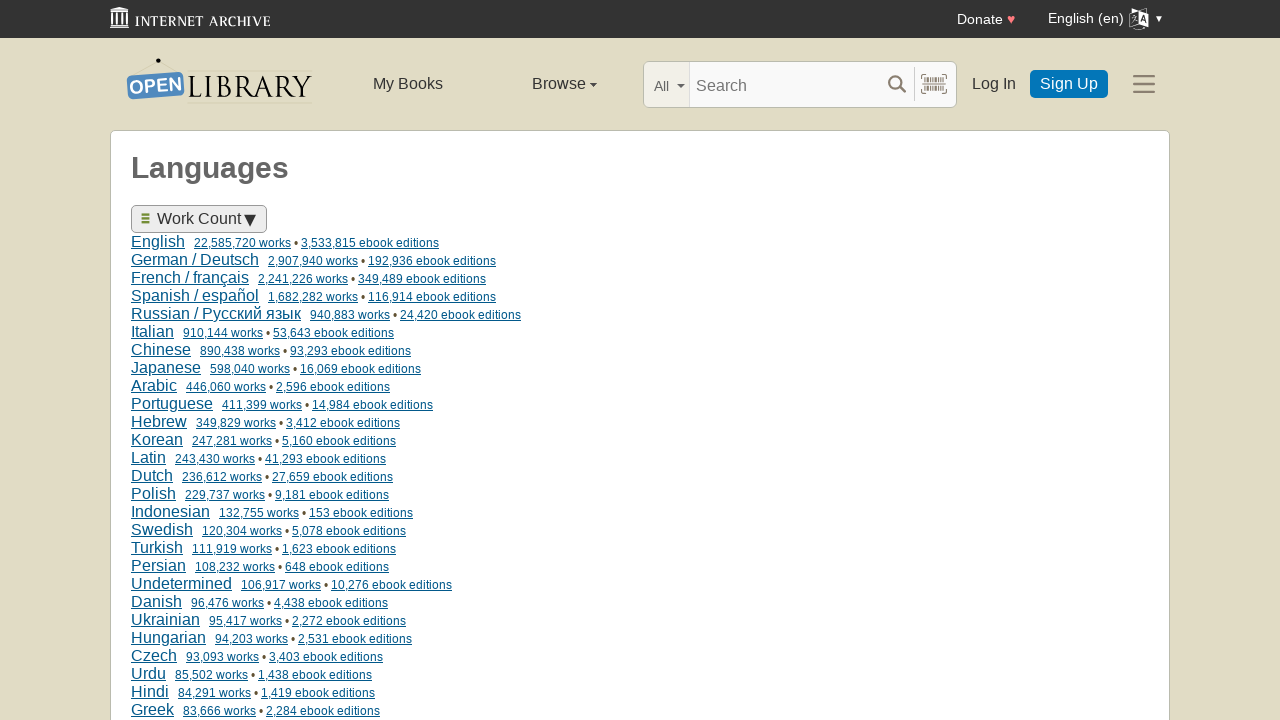

Clicked on Tamil books link at (150, 360) on a:has-text('Tamil')
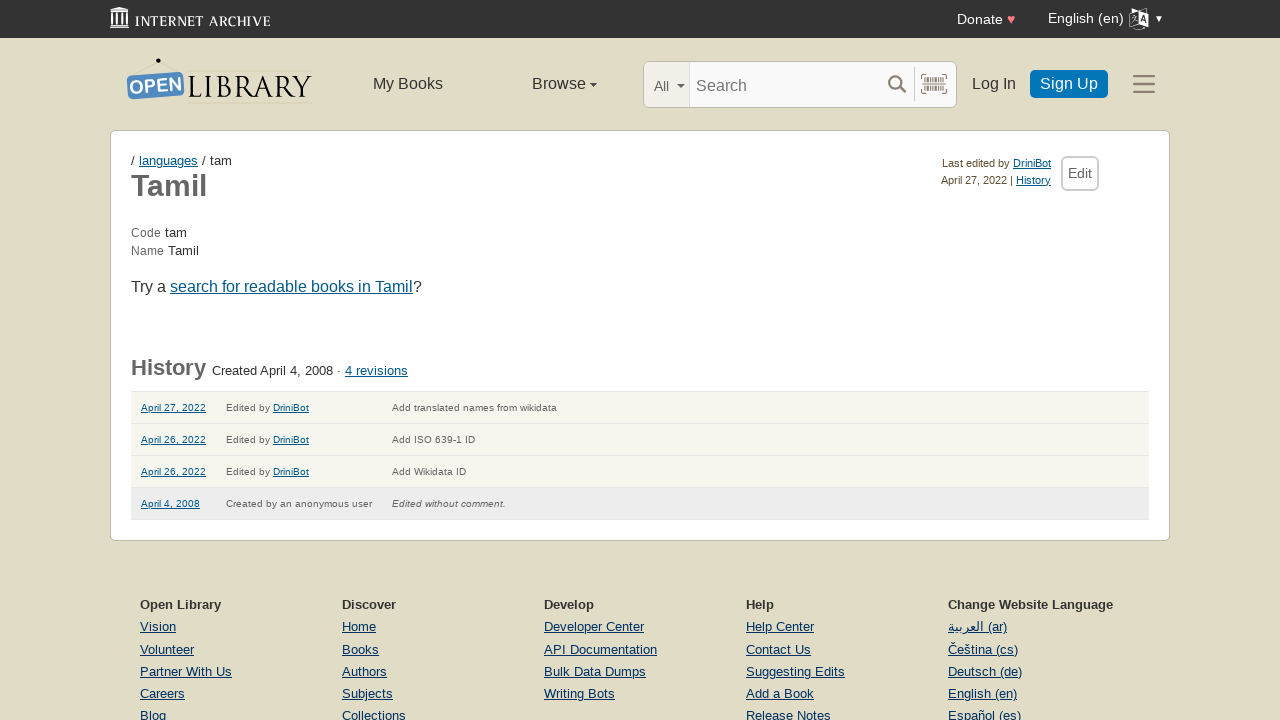

Tamil books page loaded (domcontentloaded)
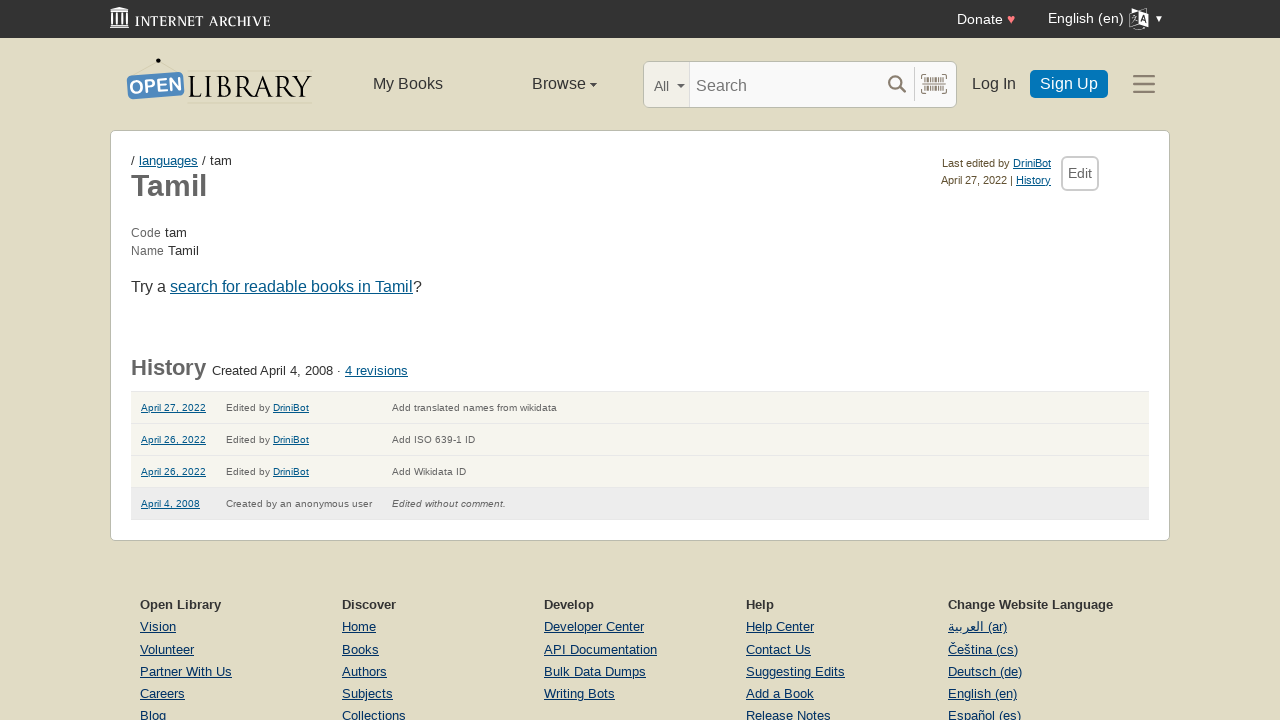

Results header/count element became visible, verifying Tamil books are available
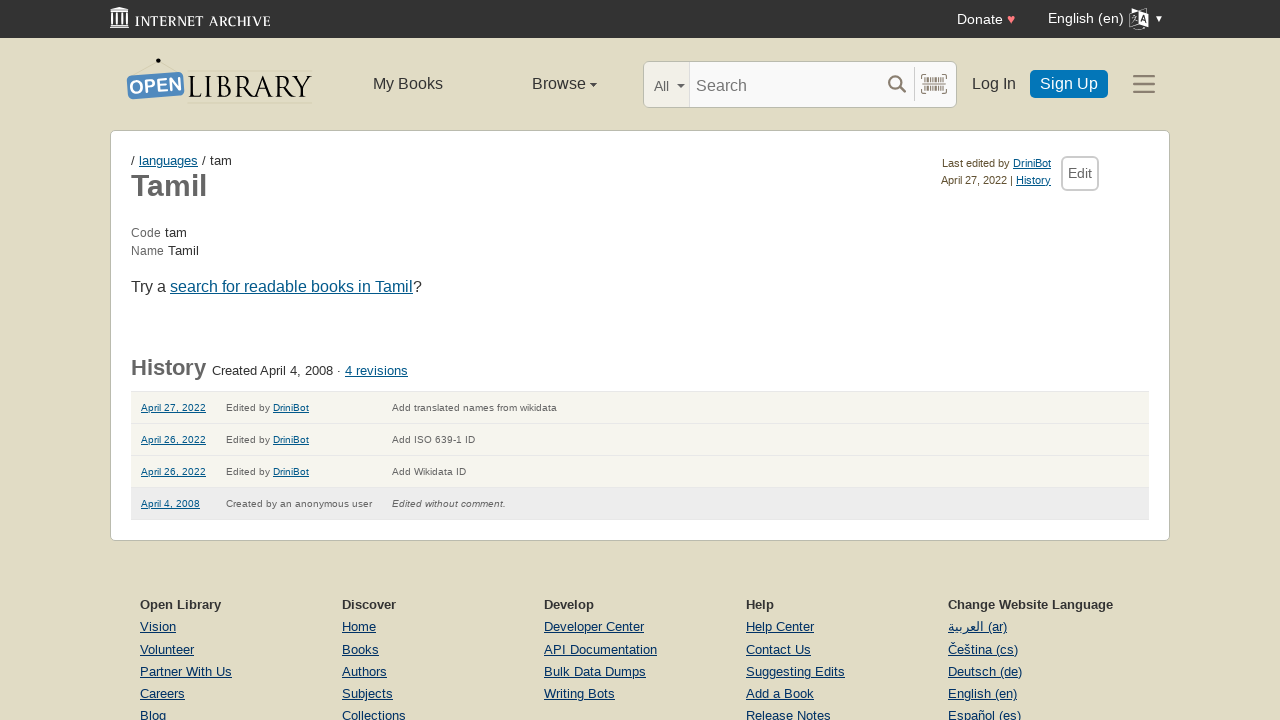

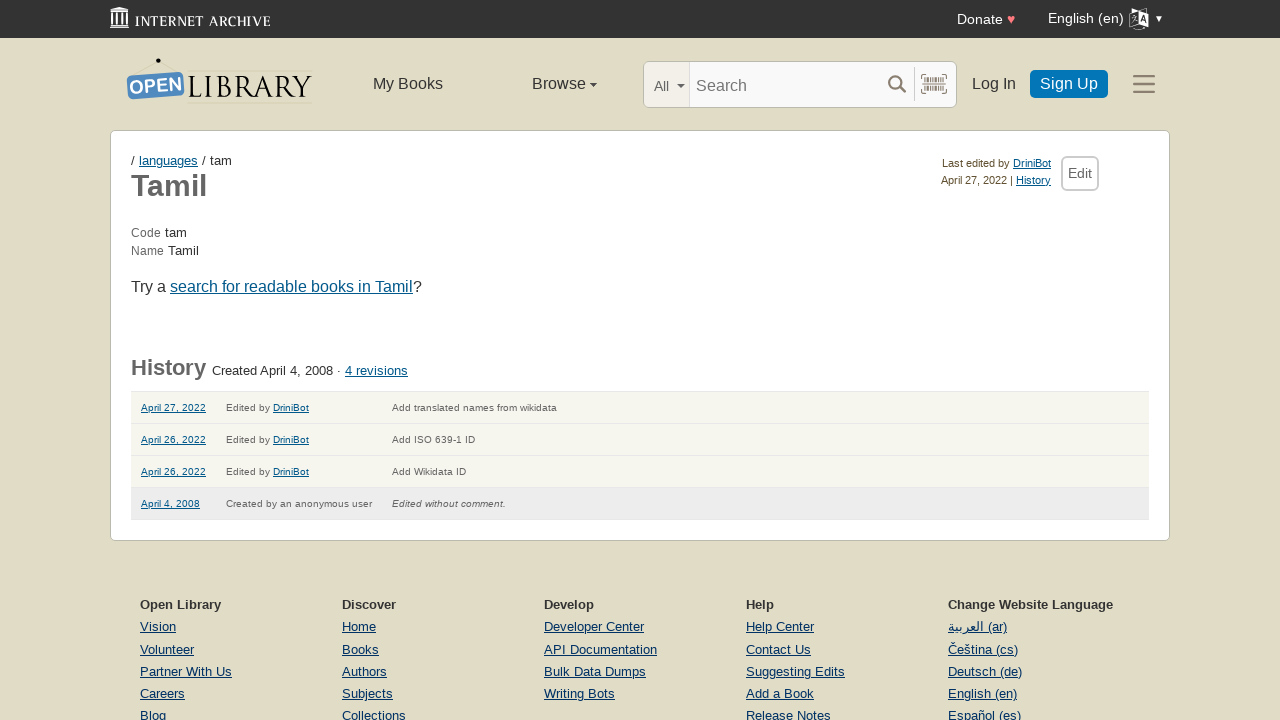